Navigates to a dynamic table page and verifies that browser performance data is displayed in the table

Starting URL: https://practice.expandtesting.com/dynamic-table

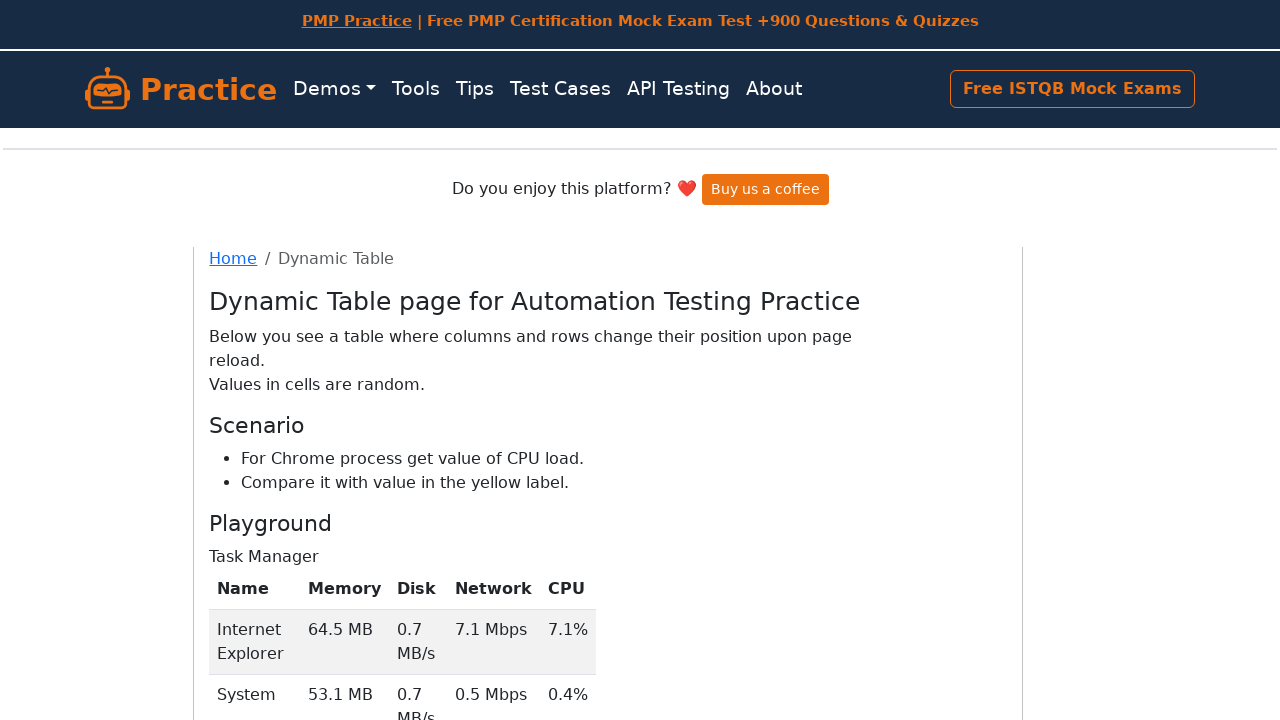

Scrolled down 350px to view the dynamic table
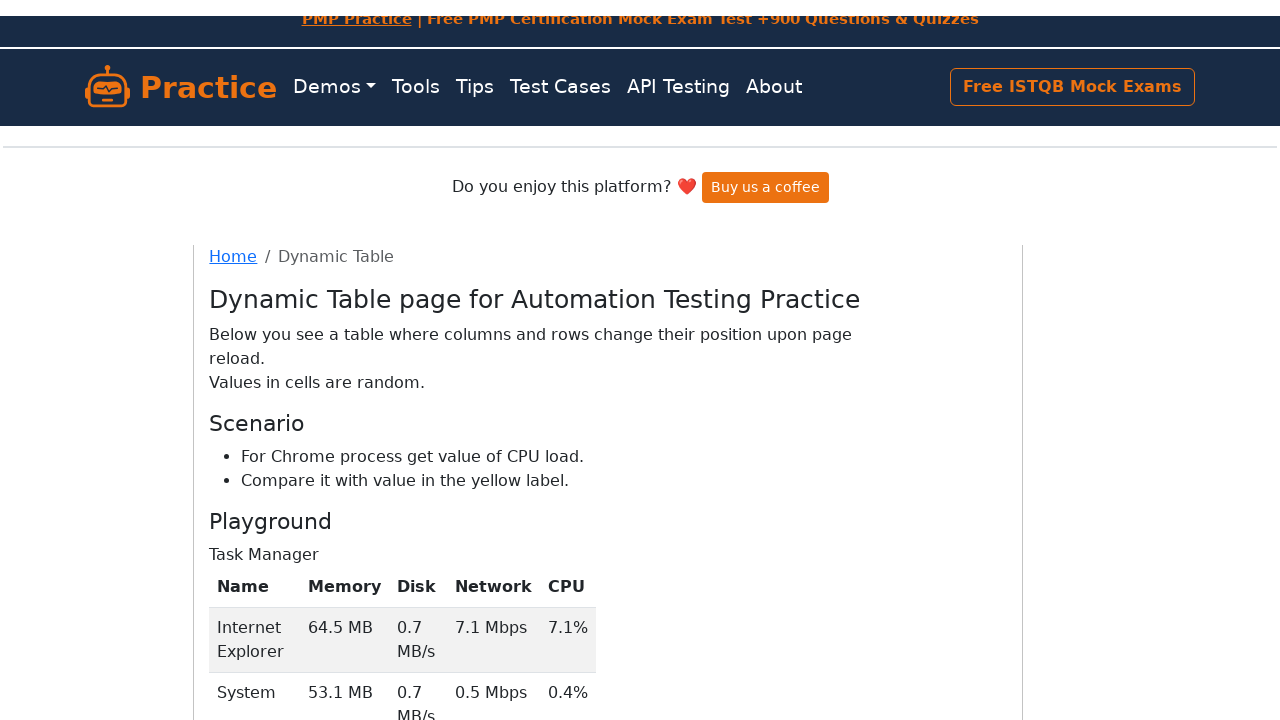

Dynamic table loaded successfully
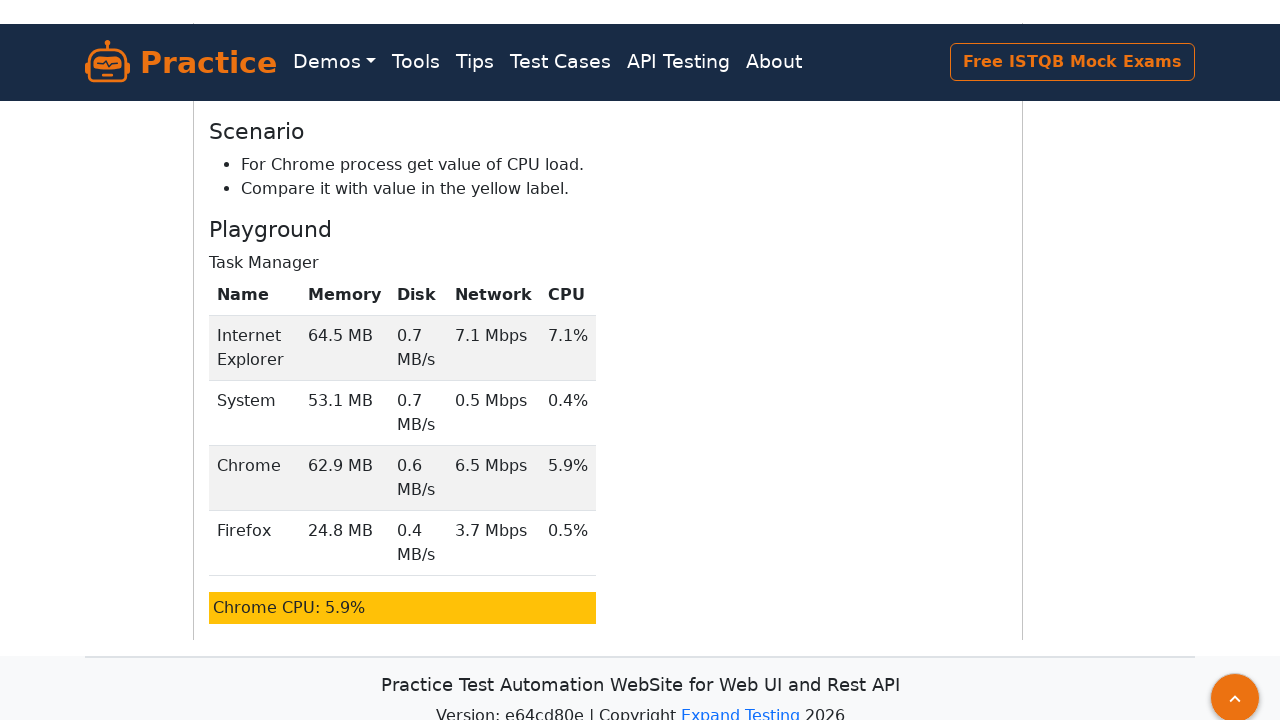

Verified Chrome browser data is present in table
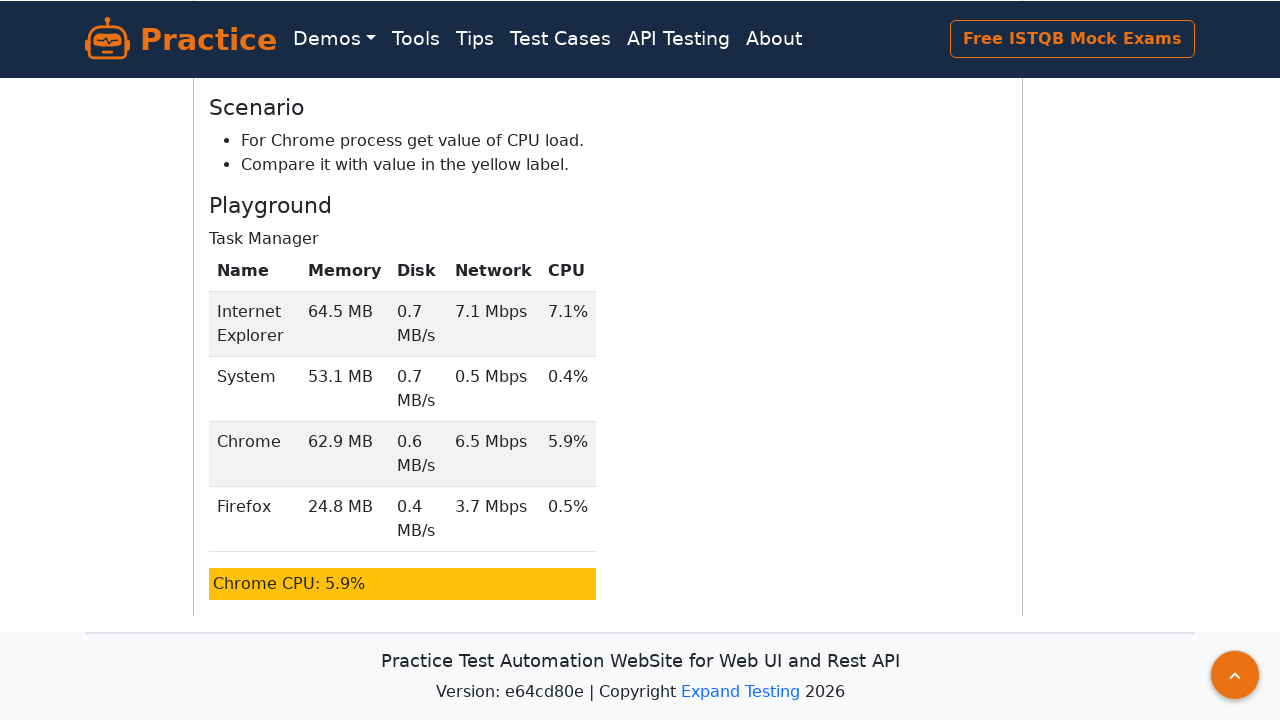

Verified Firefox browser data is present in table
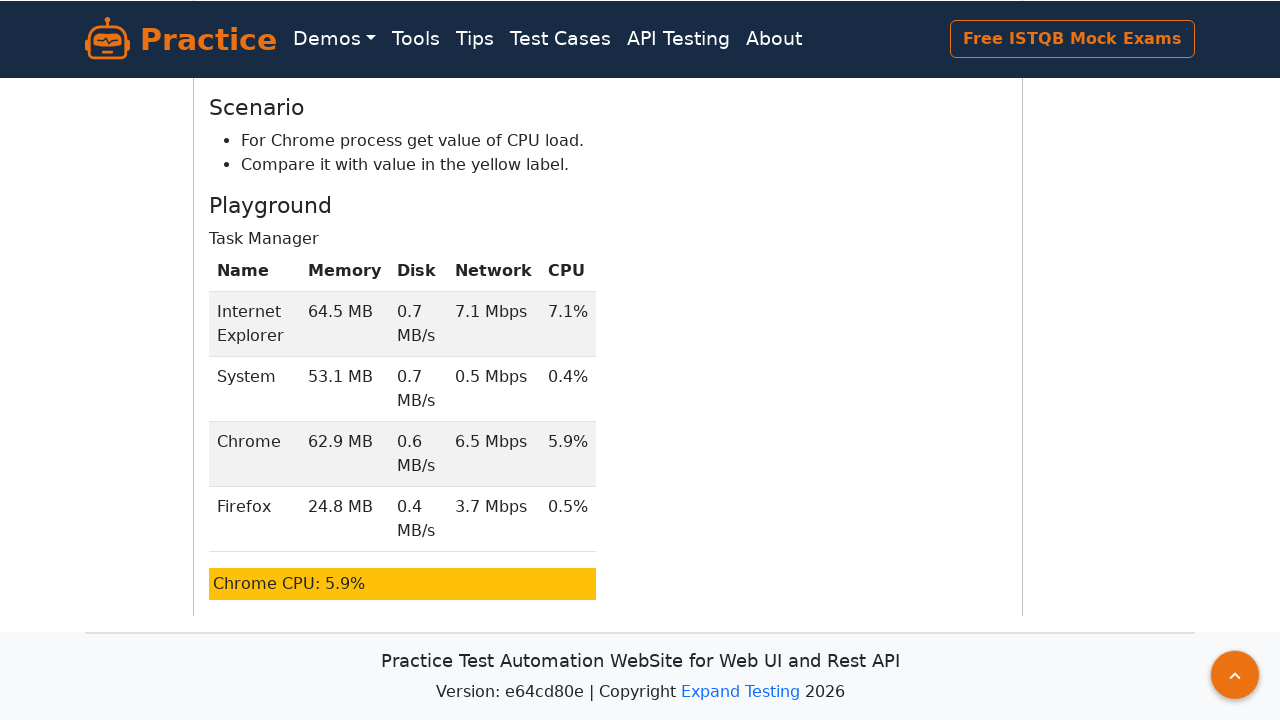

Verified Internet Explorer browser data is present in table
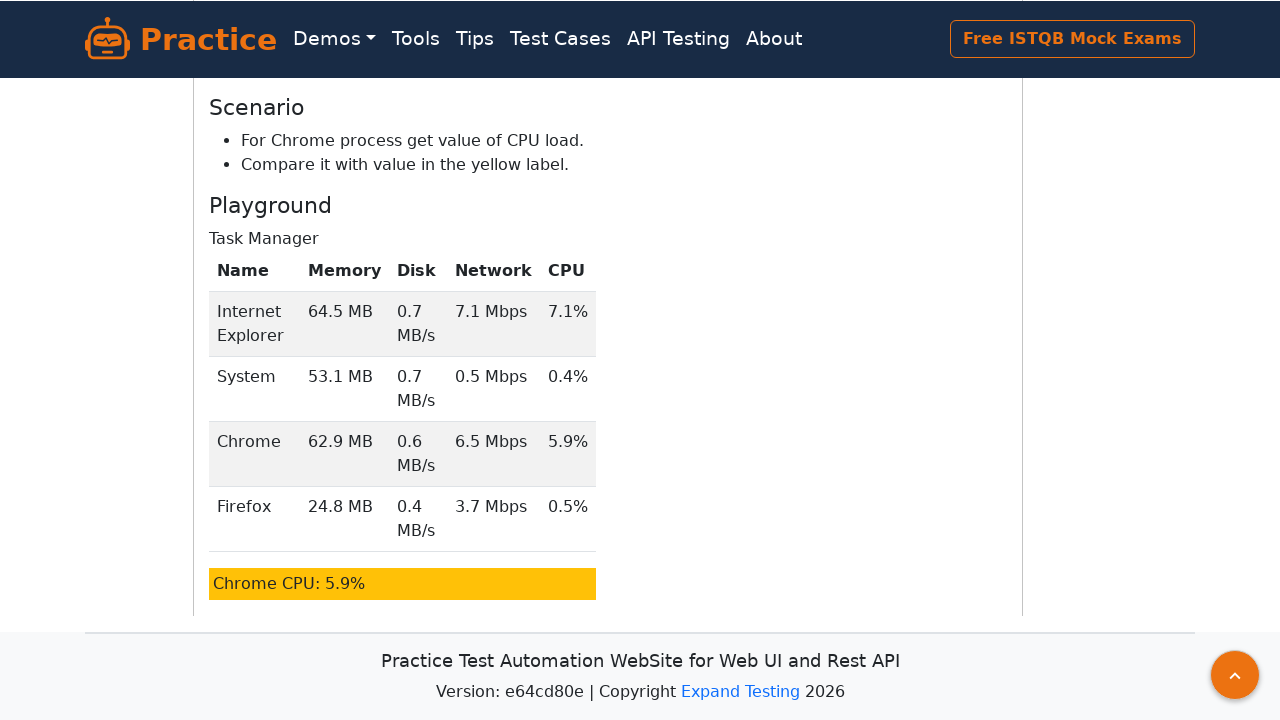

Verified System browser data is present in table
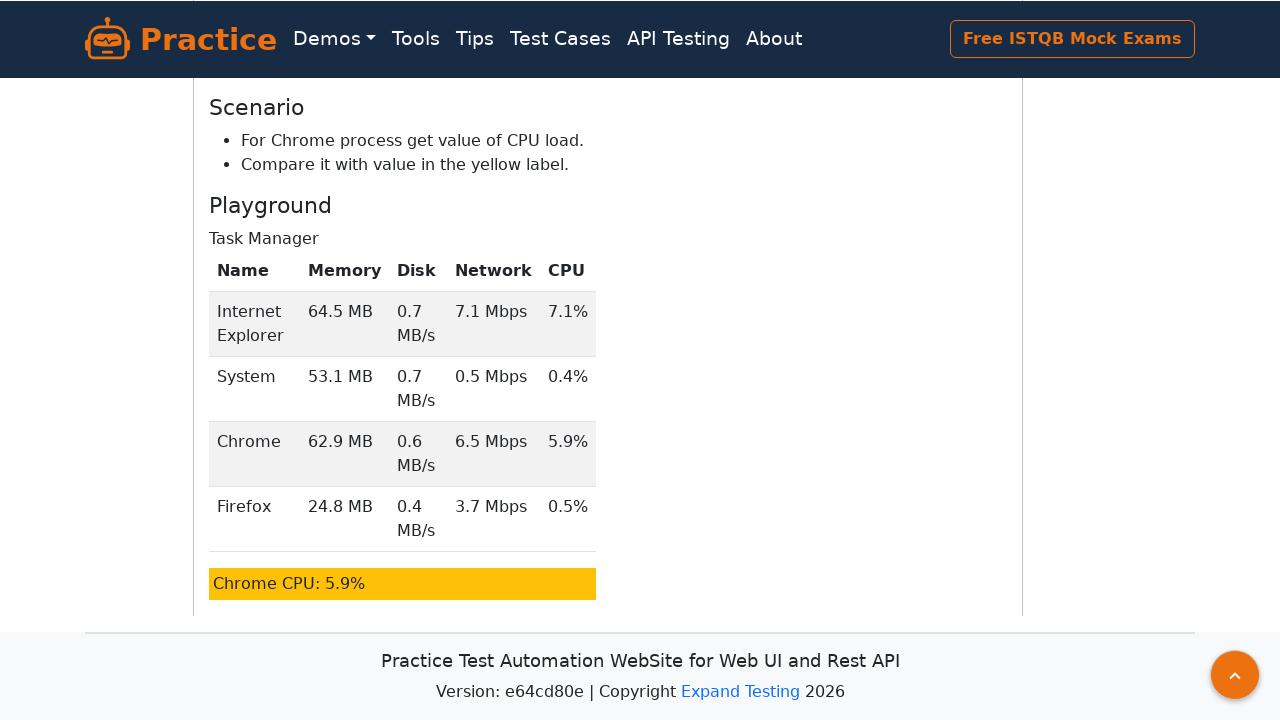

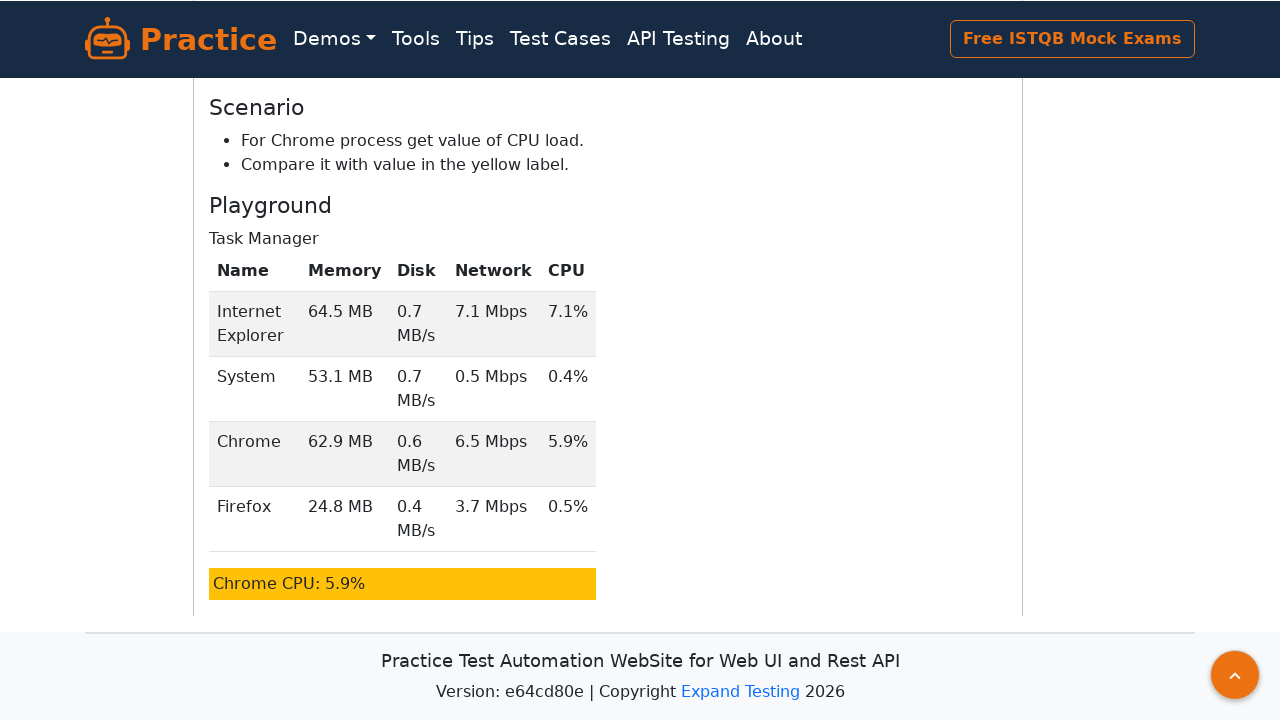